Tests navigation to the Shop page by clicking the Shop link from the homepage

Starting URL: https://webshop-agil-testautomatiserare.netlify.app/

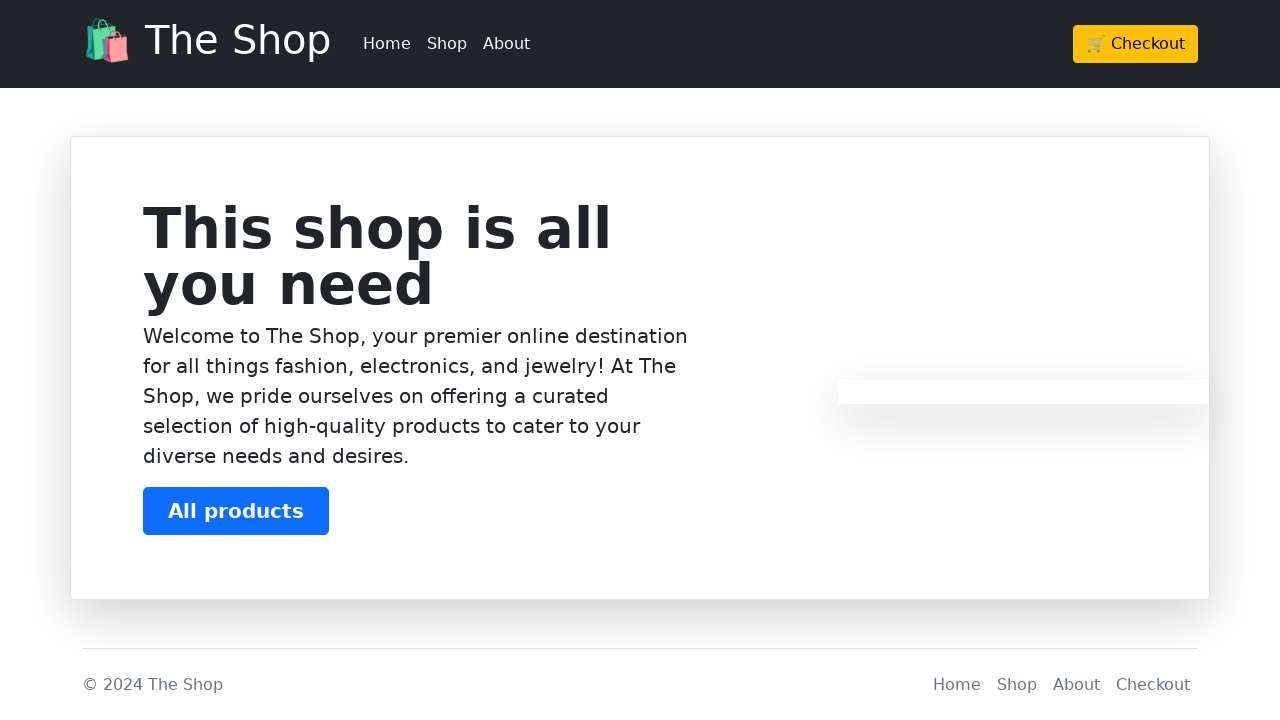

Clicked Shop link from homepage at (447, 44) on a:text('Shop')
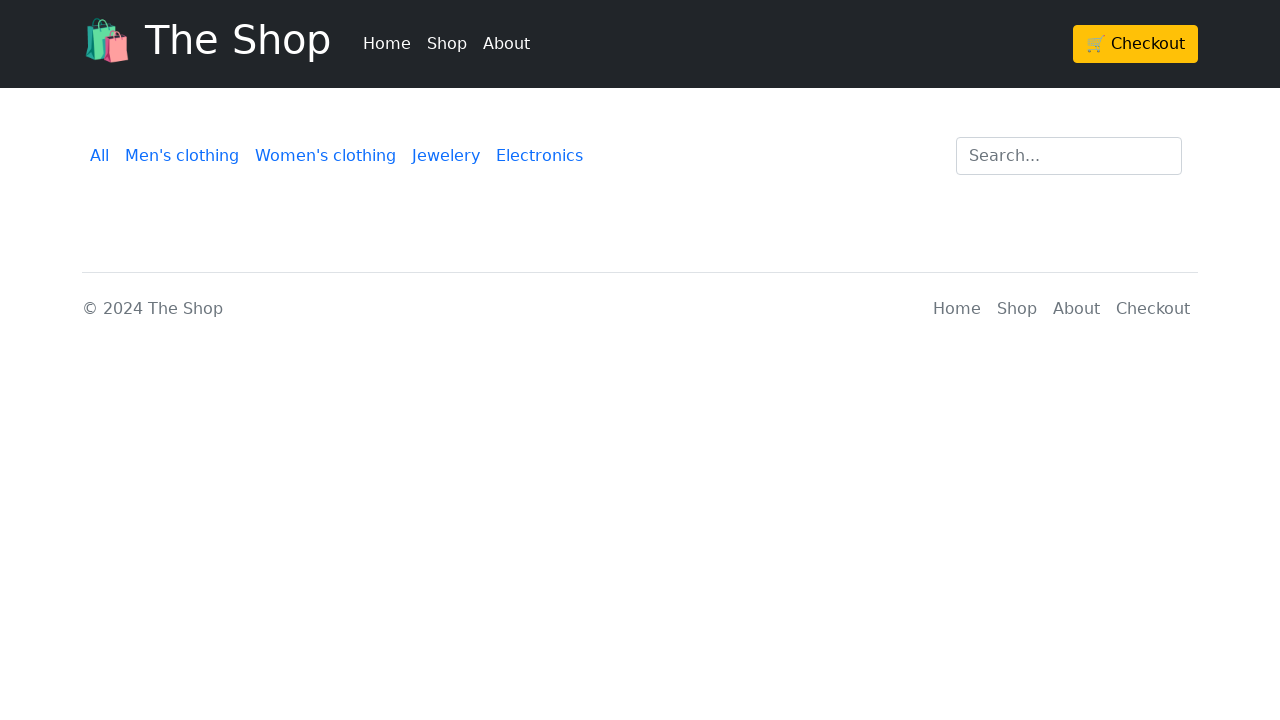

Verified redirection to Shop page (products URL)
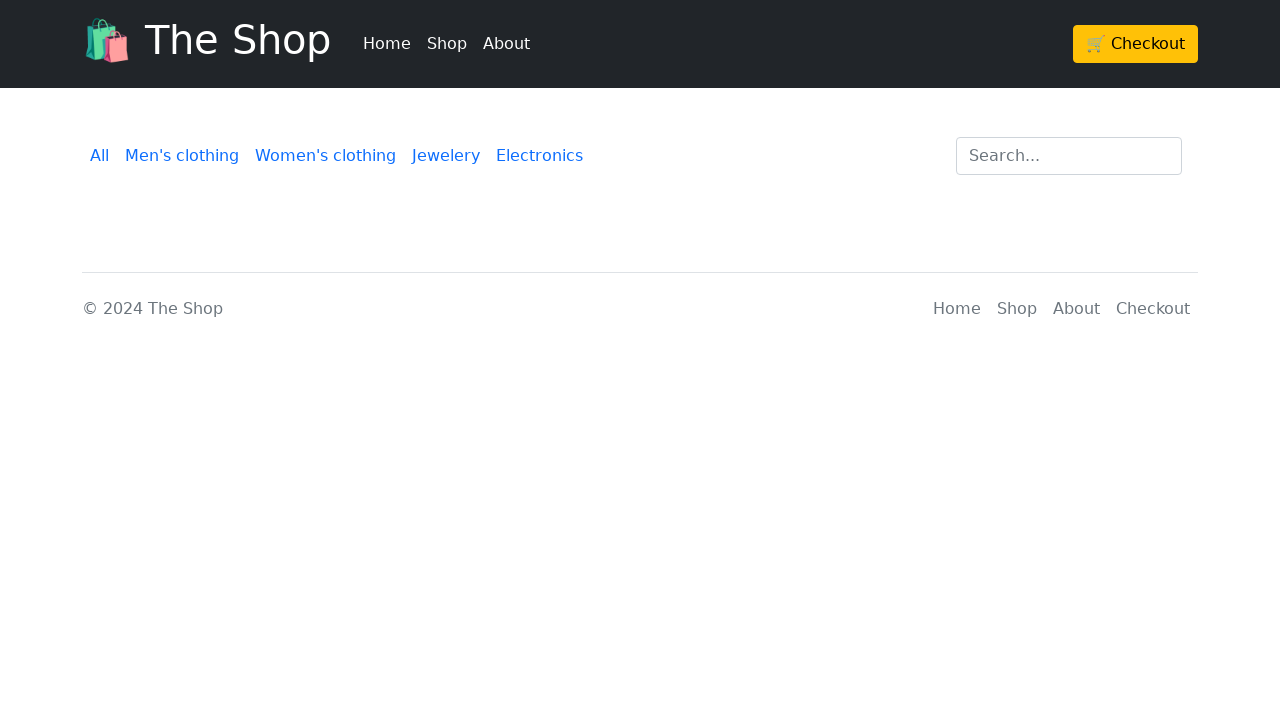

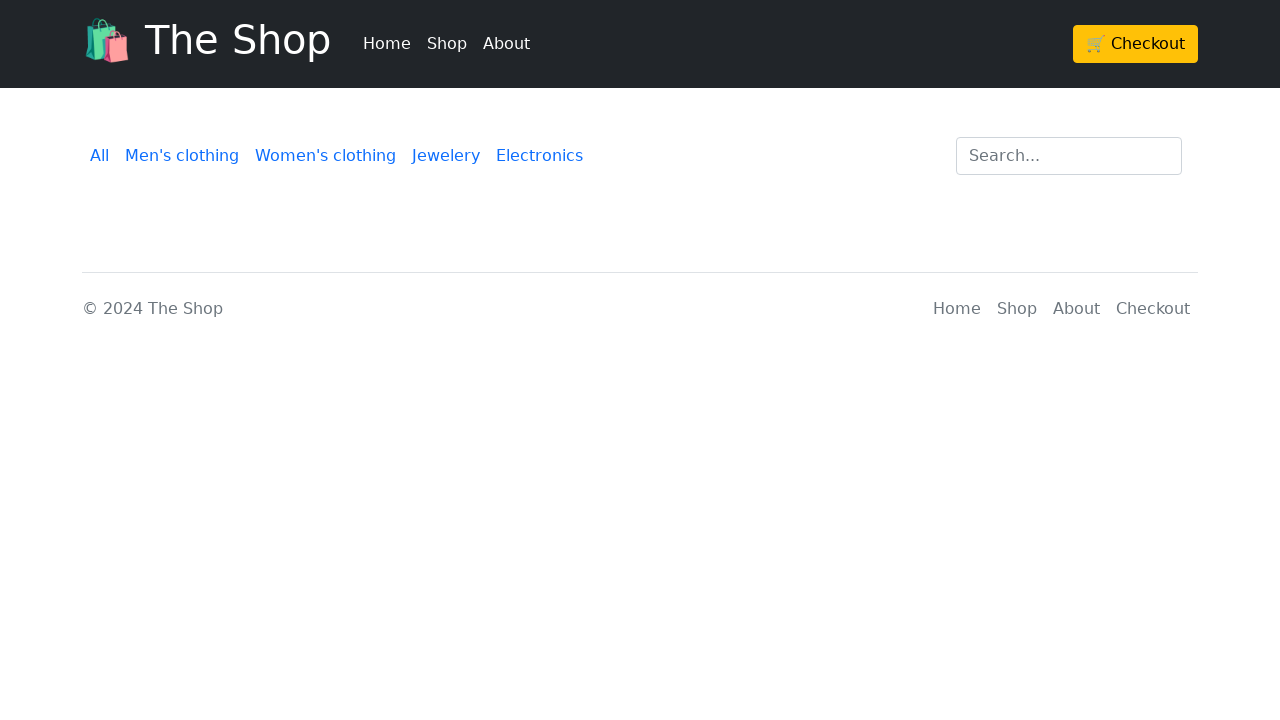